Tests form filling on the Integrate.io demo page by entering first name and last name into the form fields.

Starting URL: https://www.integrate.io/demo/

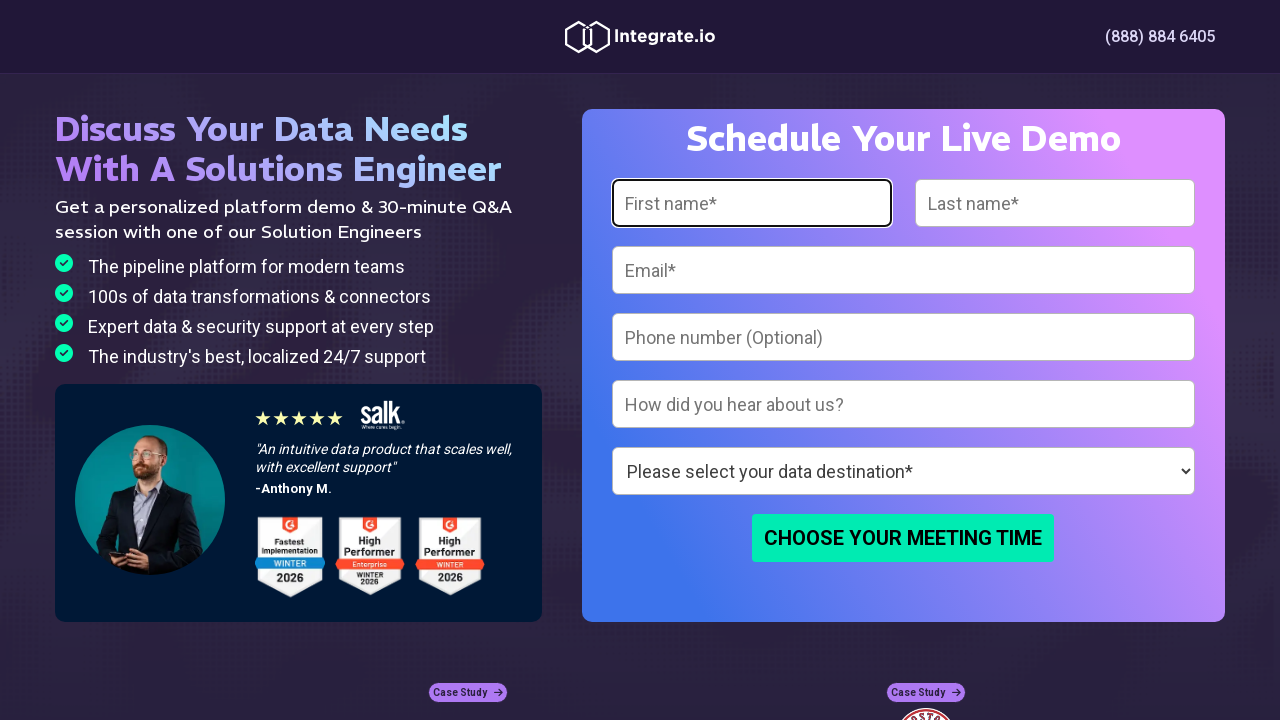

Filled first name field with 'Marcus' on //div[@class='form-container ']//input[1]
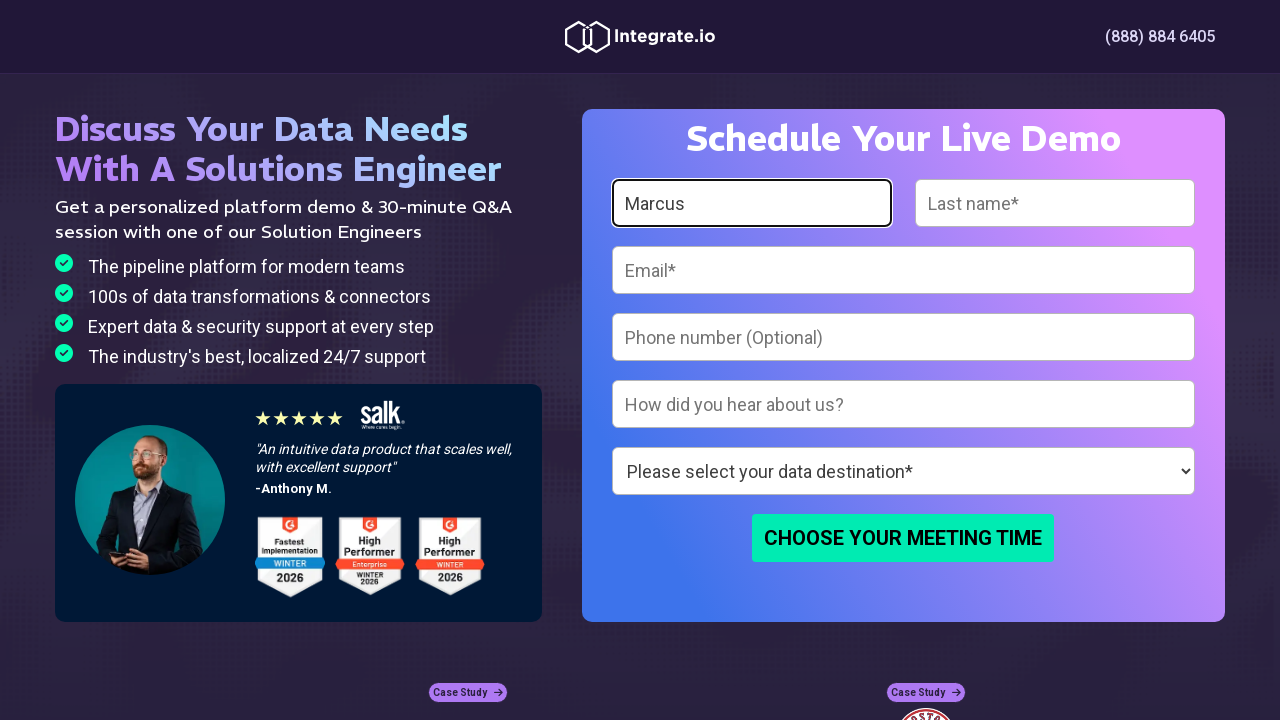

Filled last name field with 'Thompson' on input#lastname-01ce80b6-0fd9-45be-8431-abad8d0036bf
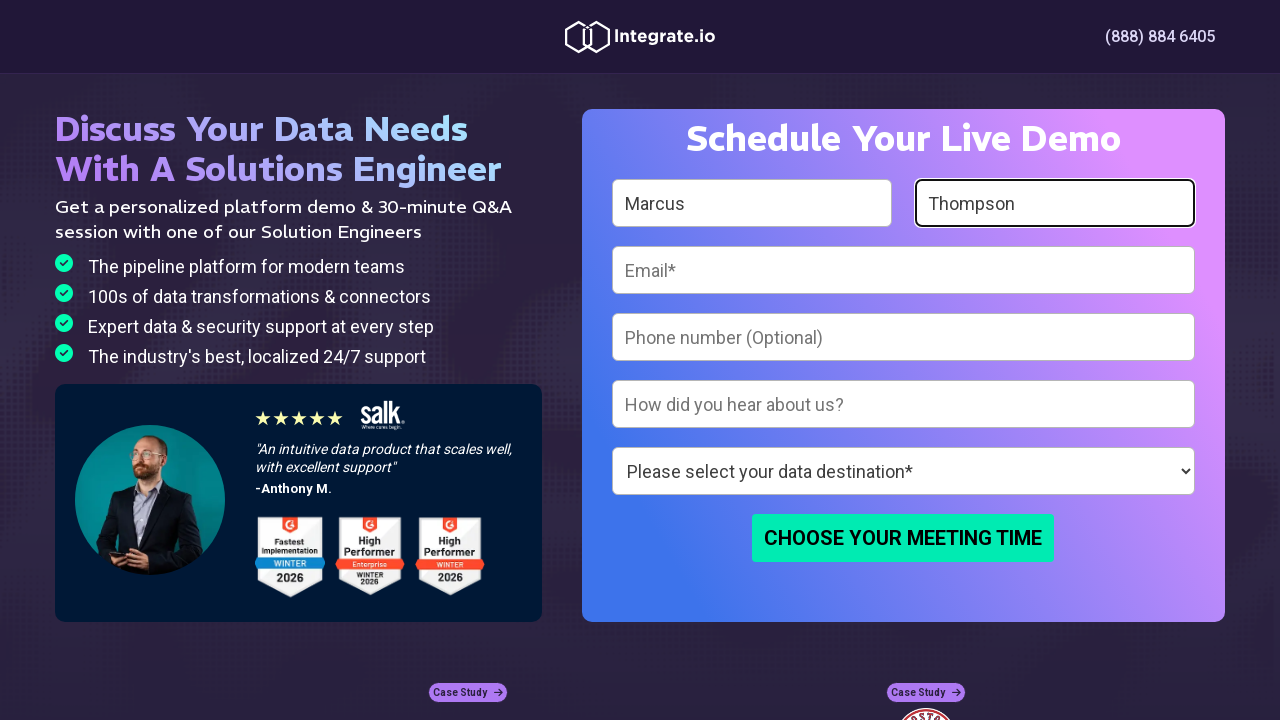

Waited 1 second to view completed form
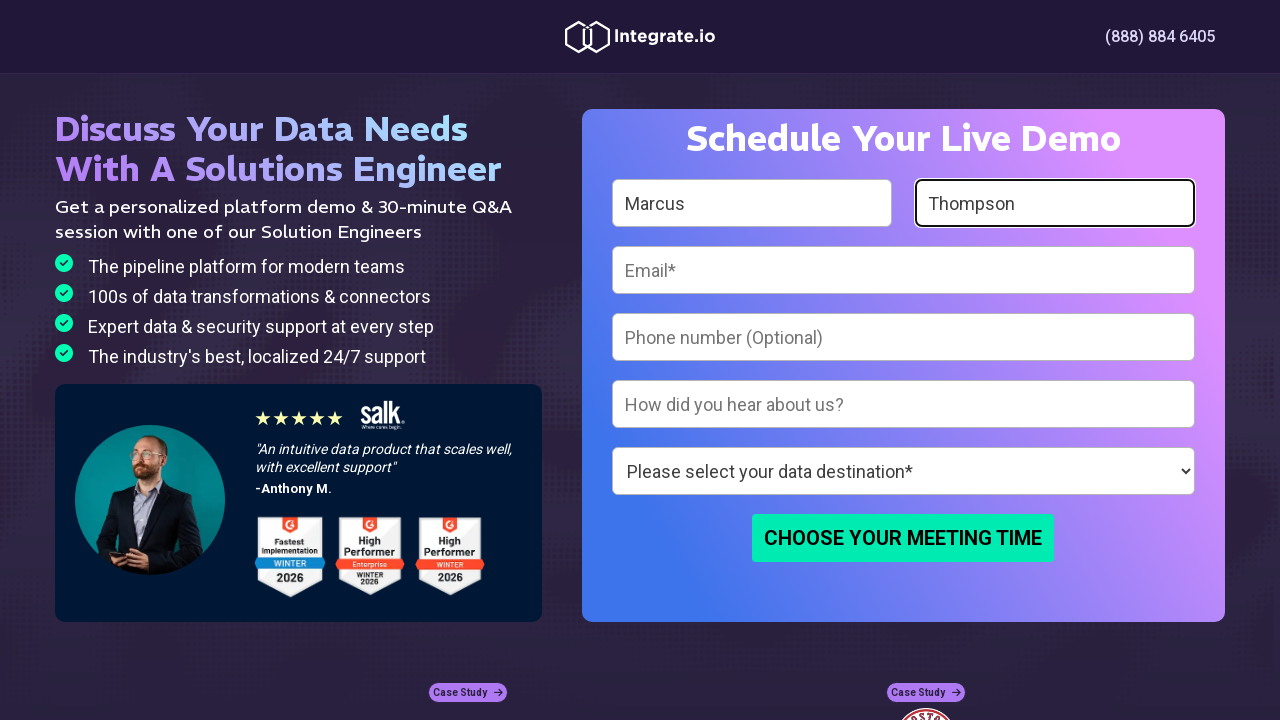

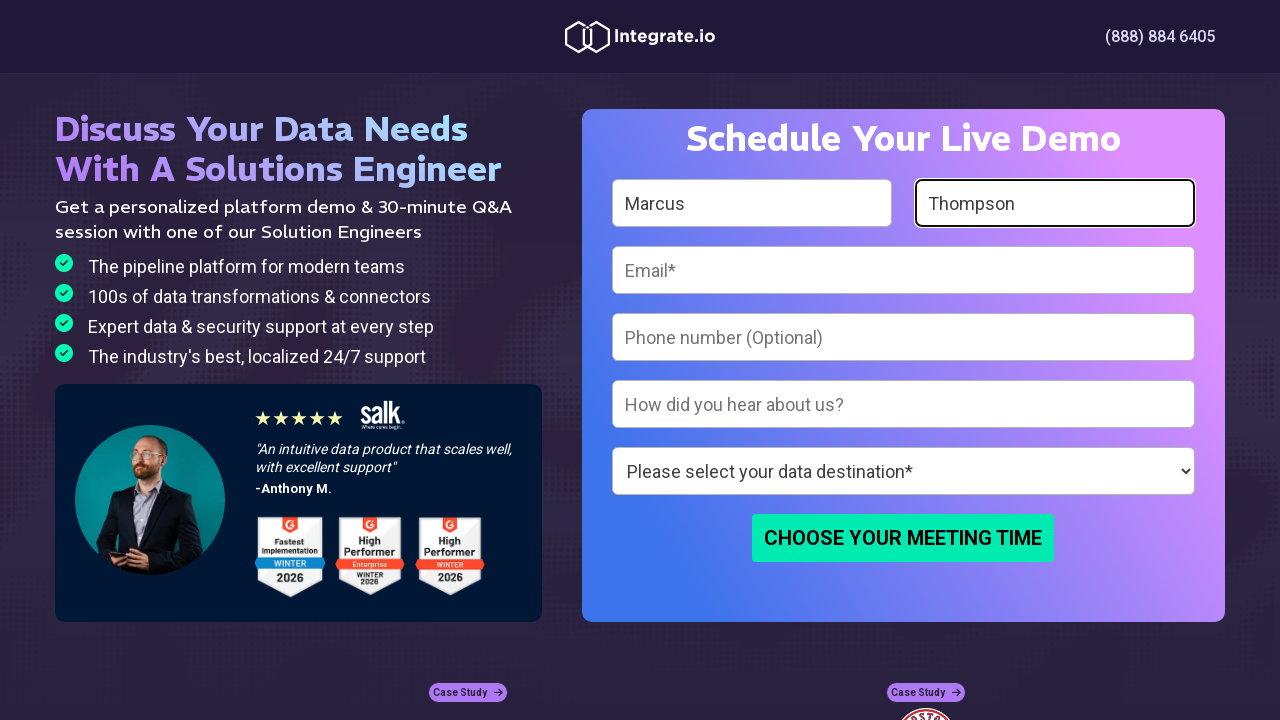